Clicks select all in dark colors panel, then clicks first mixed color item and verifies last selection item matches

Starting URL: https://4knort.github.io/colorizr

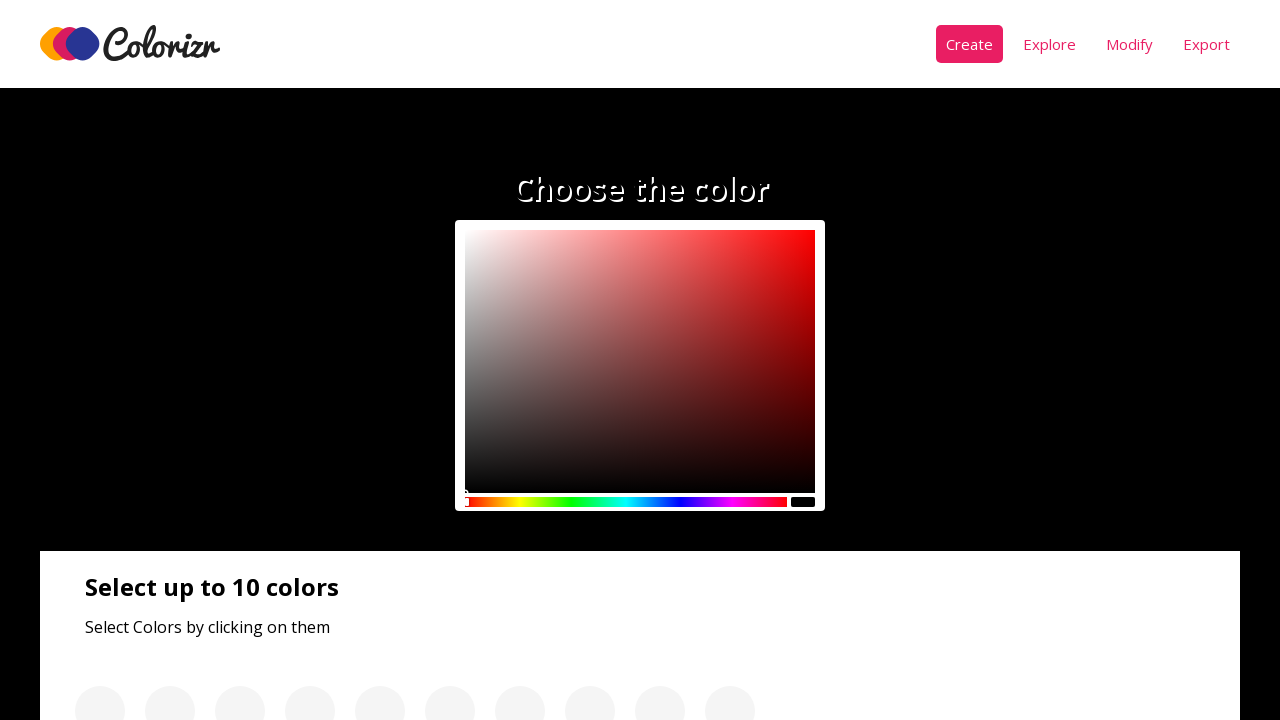

Clicked select all button in dark colors panel at (130, 361) on .panel__btn >> nth=0
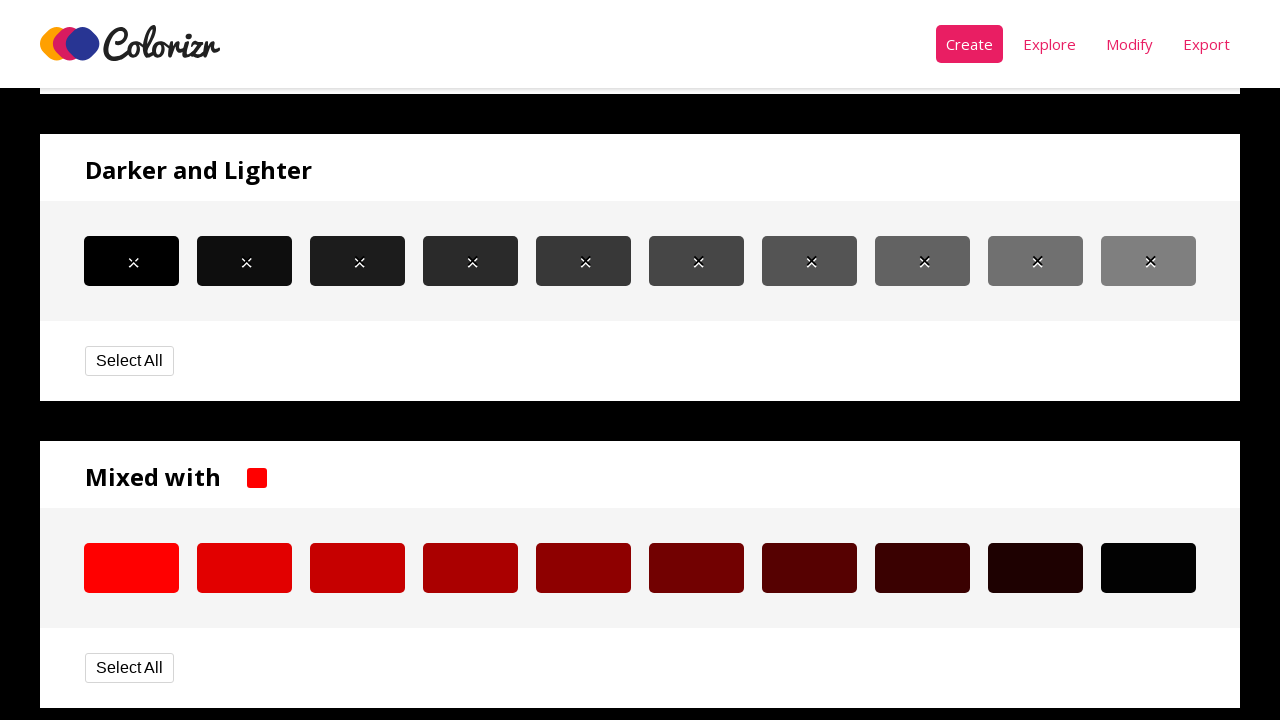

Waited for 1 second after selecting all dark colors
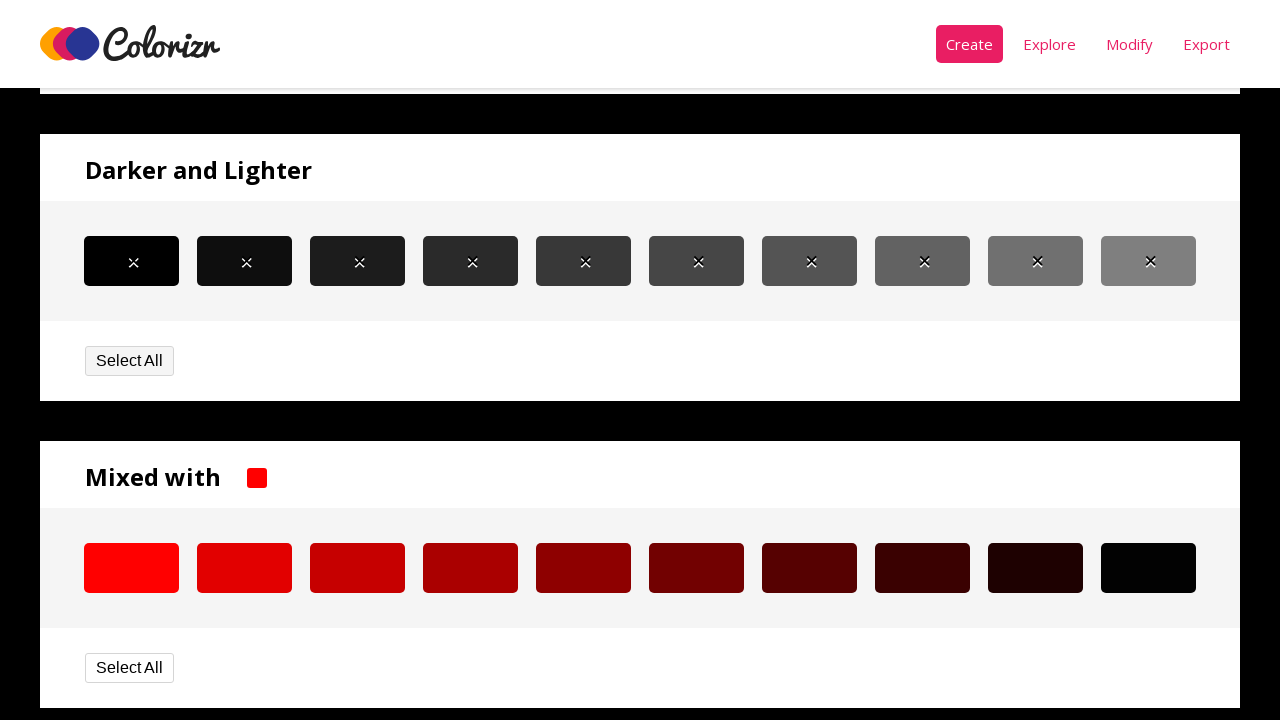

Clicked first element in mixed colors panel at (132, 568) on div:nth-child(4) > .panel__colors > div:nth-child(2)
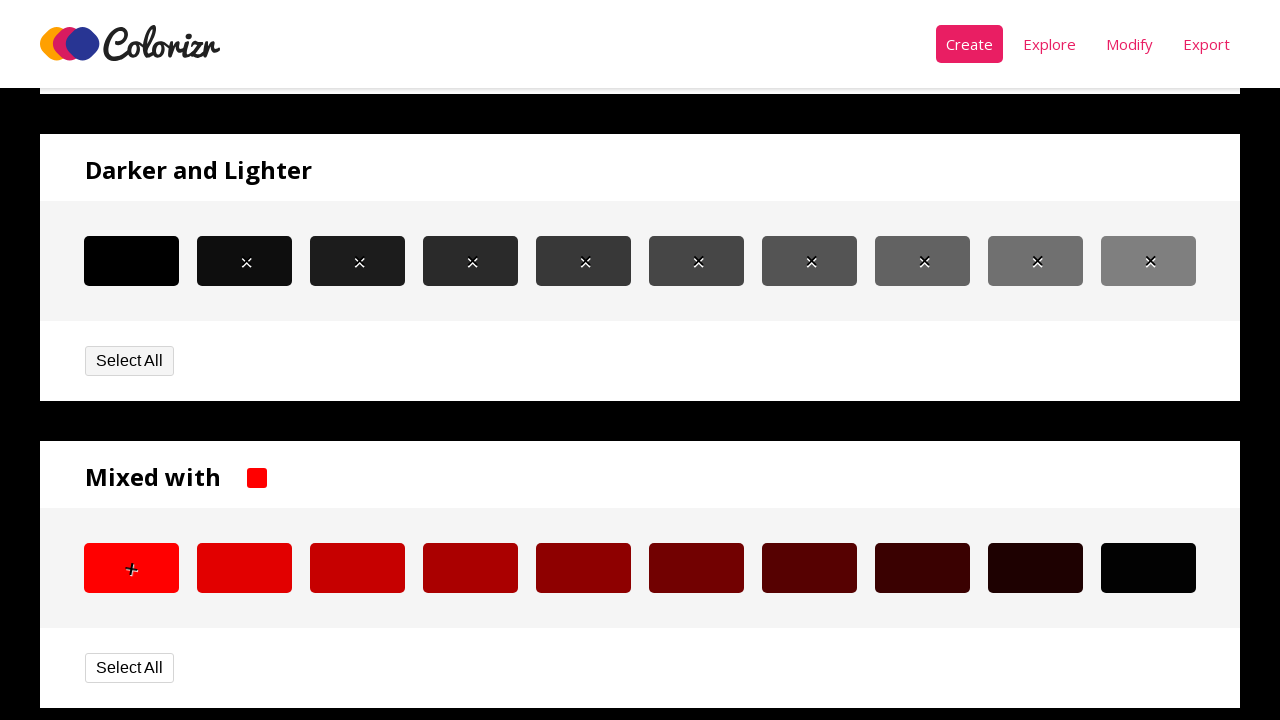

Waited for 1 second after clicking mixed color
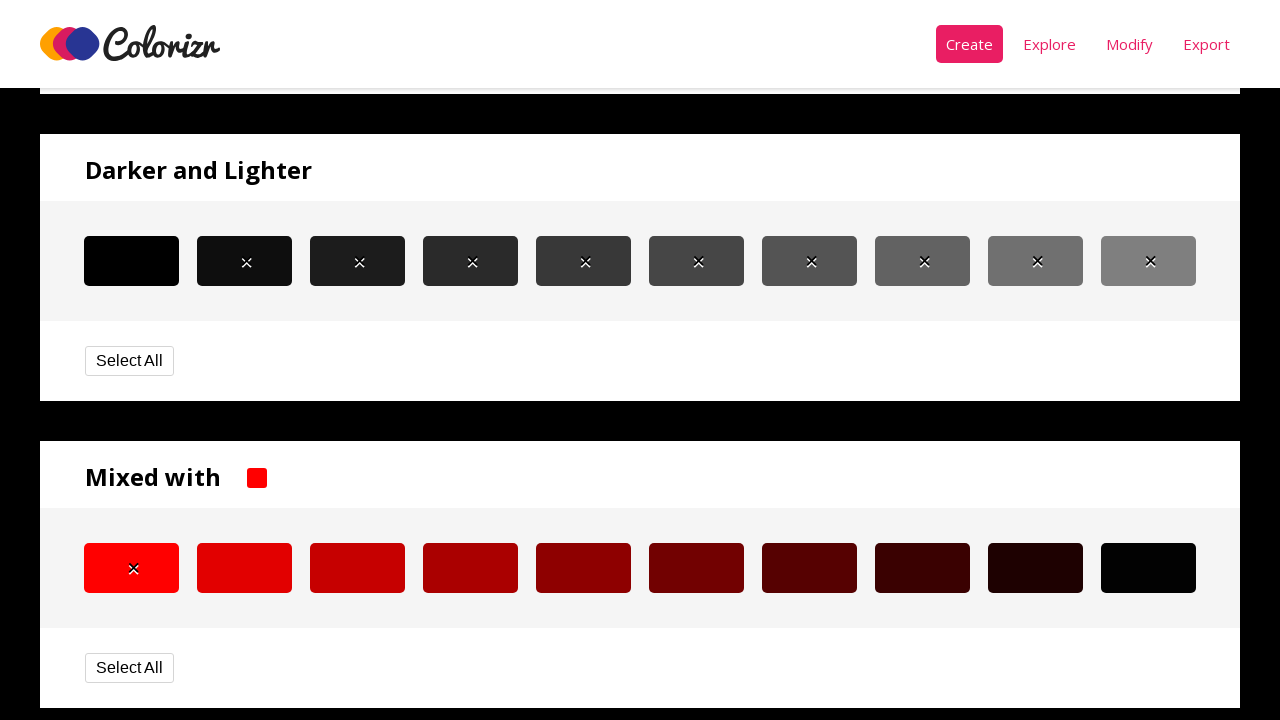

Retrieved background color of last selection item
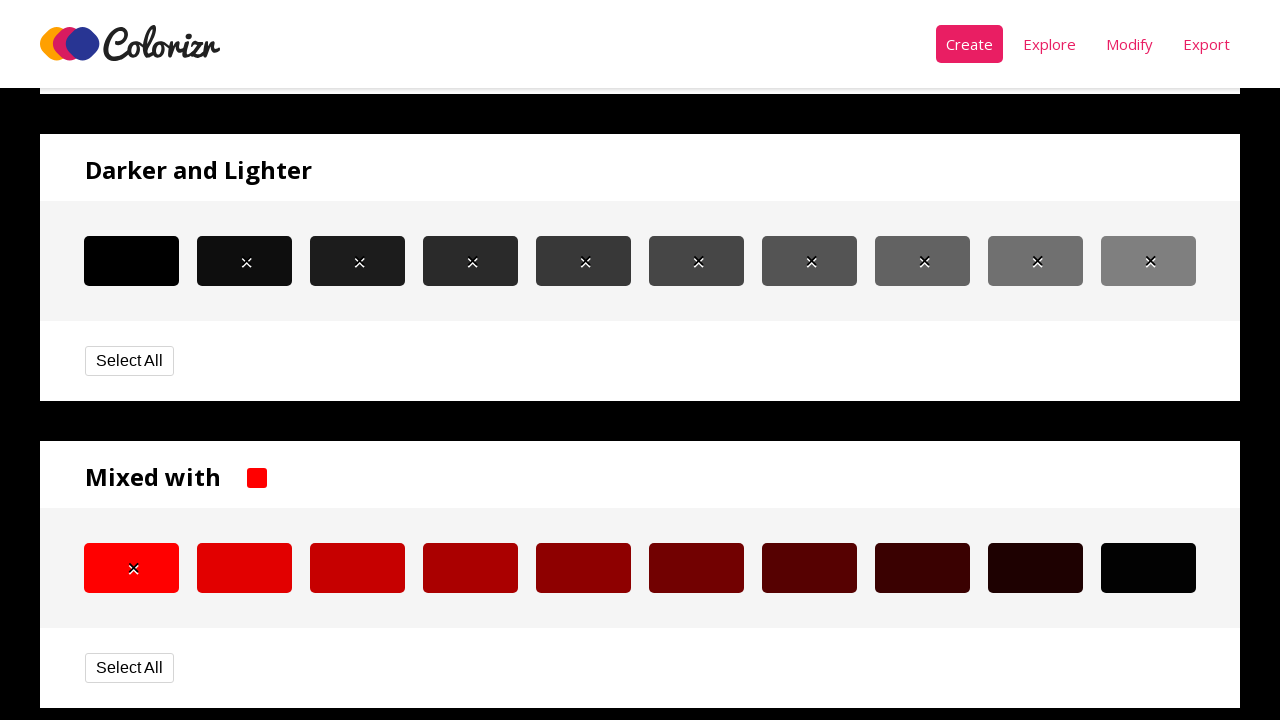

Retrieved background color of clicked mixed color element
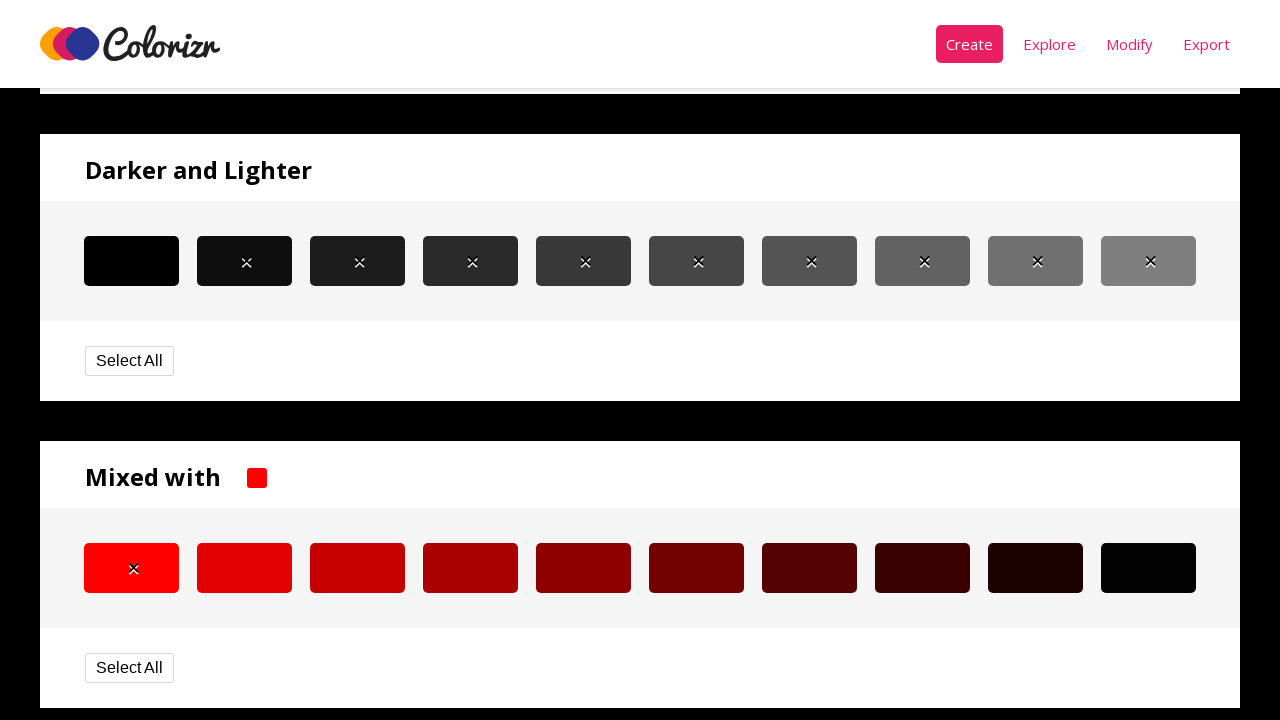

Verified last selection item color matches mixed color element color
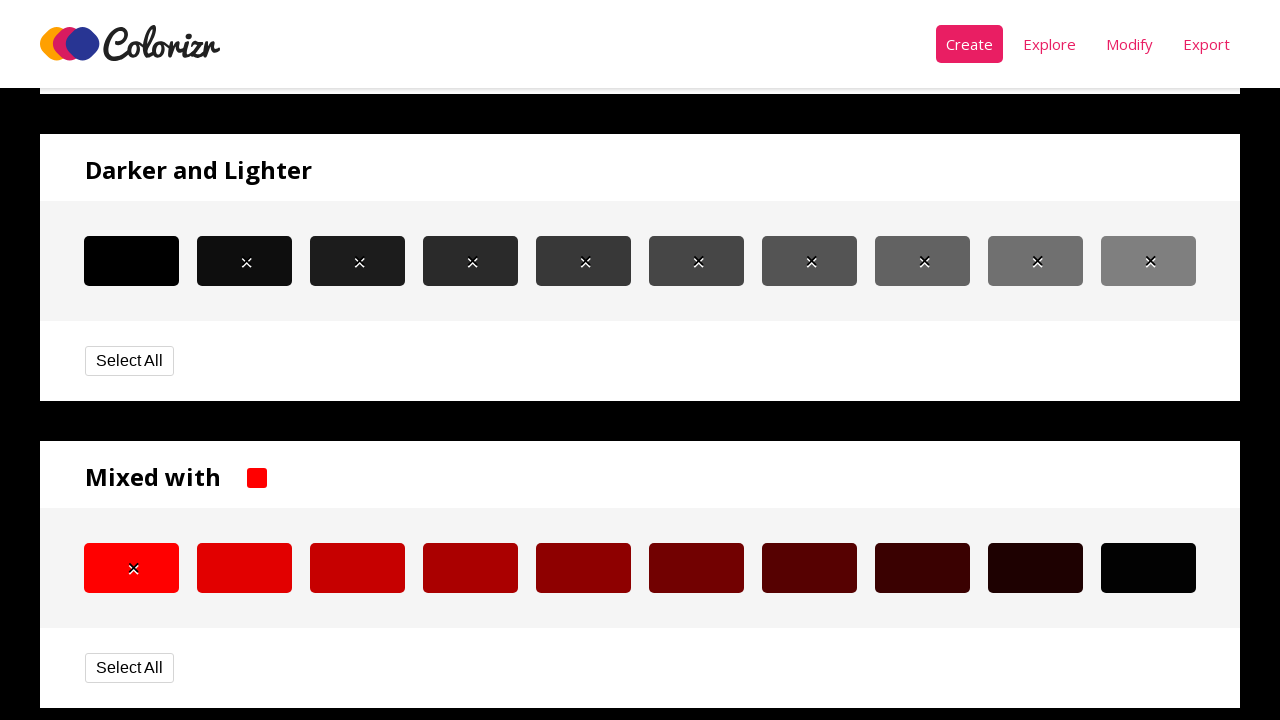

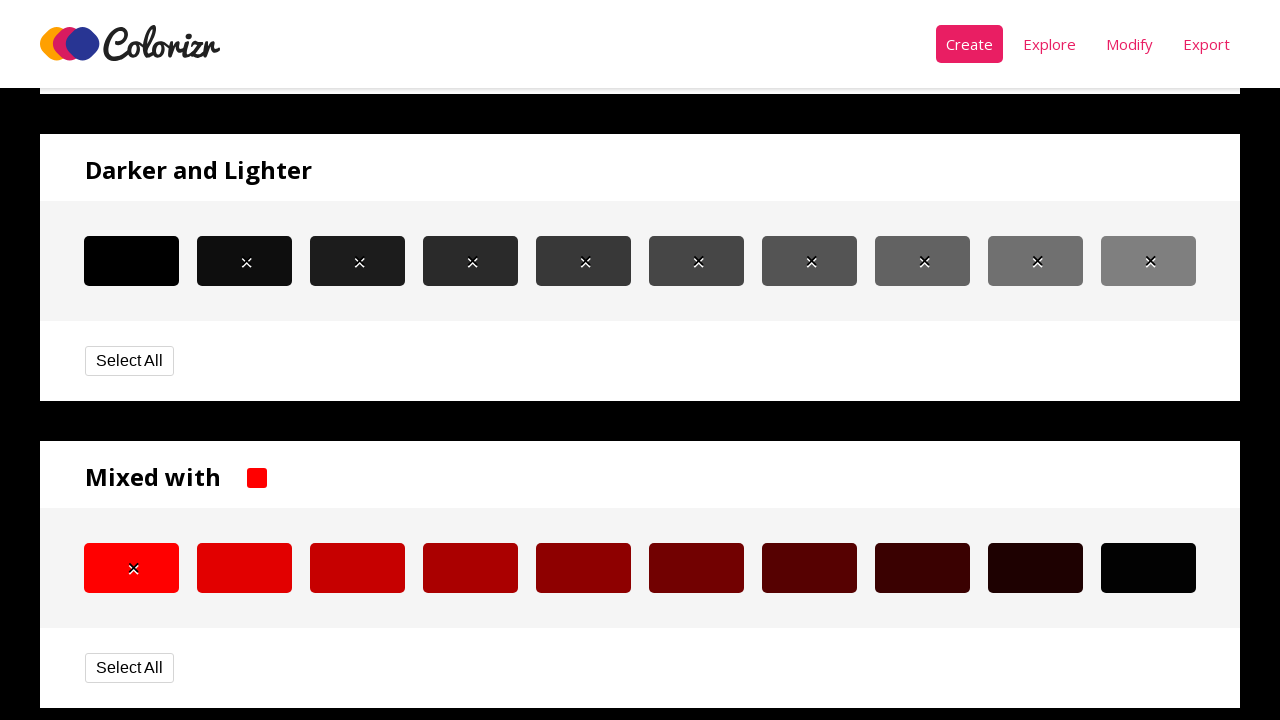